Navigates to the Laptops category on demoblaze.com, clicks on Sony vaio i7 laptop, and verifies the product price is displayed

Starting URL: https://www.demoblaze.com/index.html

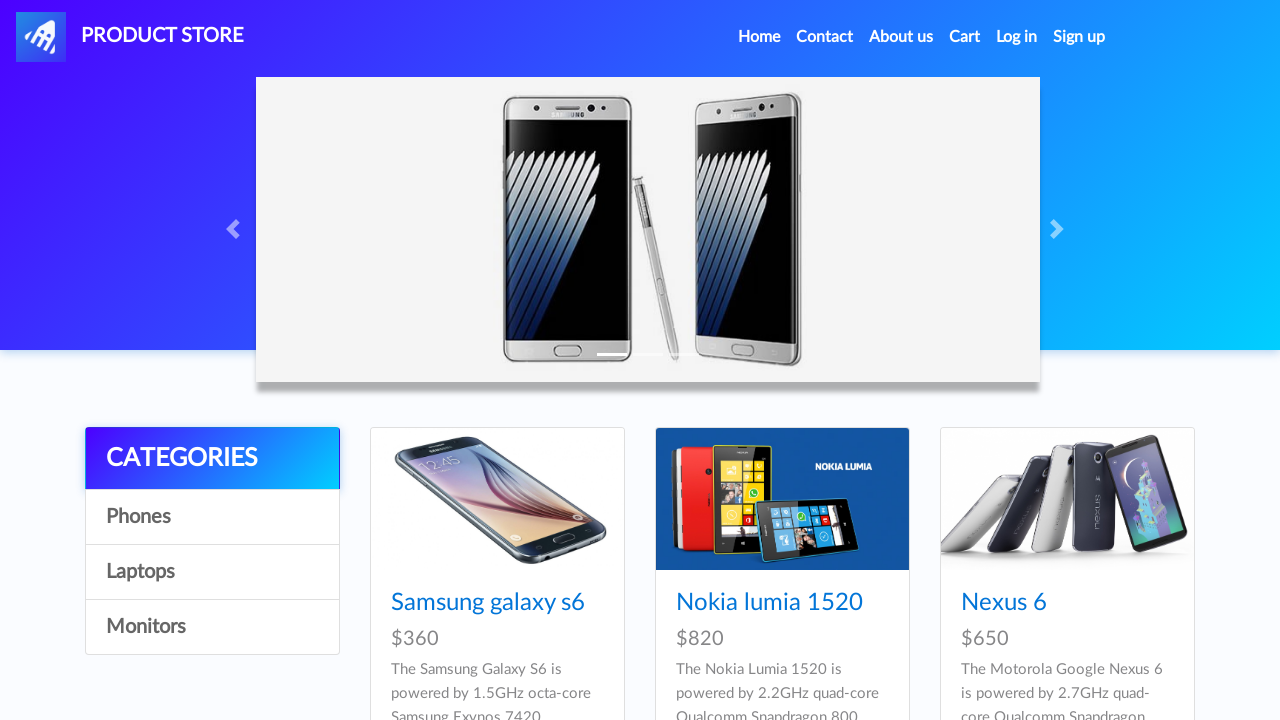

Clicked on Laptops category at (212, 572) on a:has-text('Laptops')
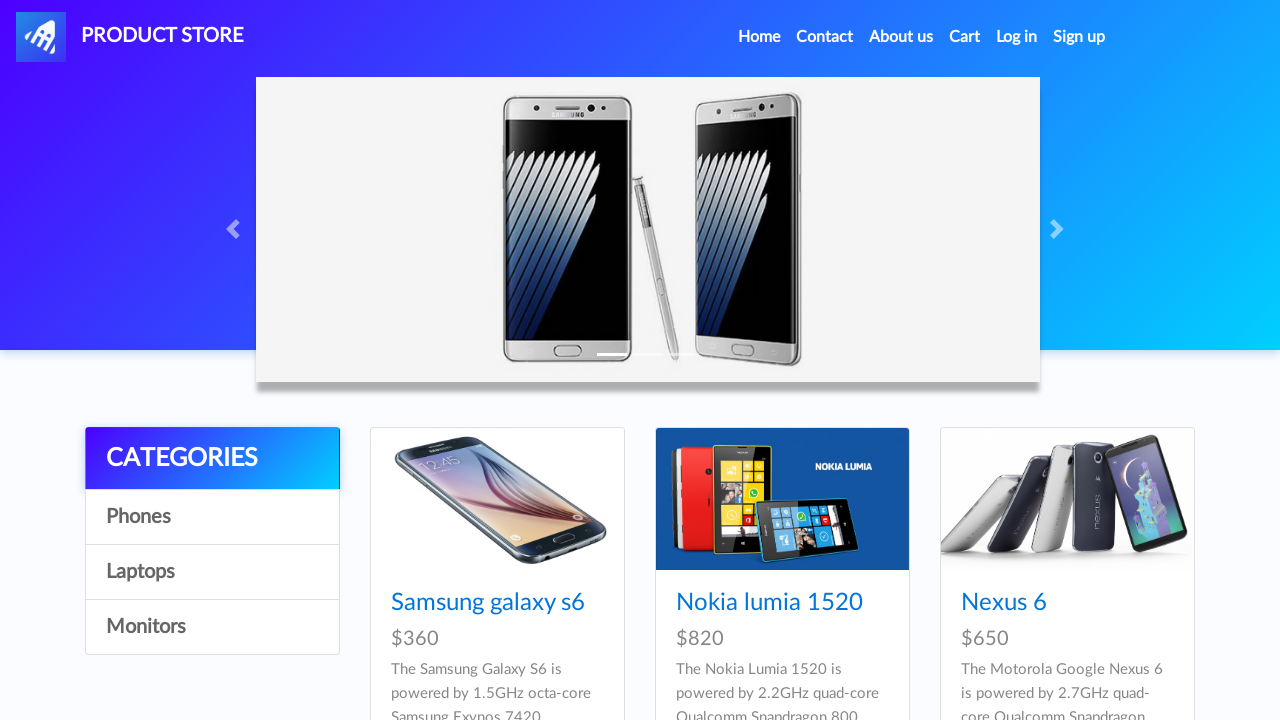

Waited 3 seconds for products to load
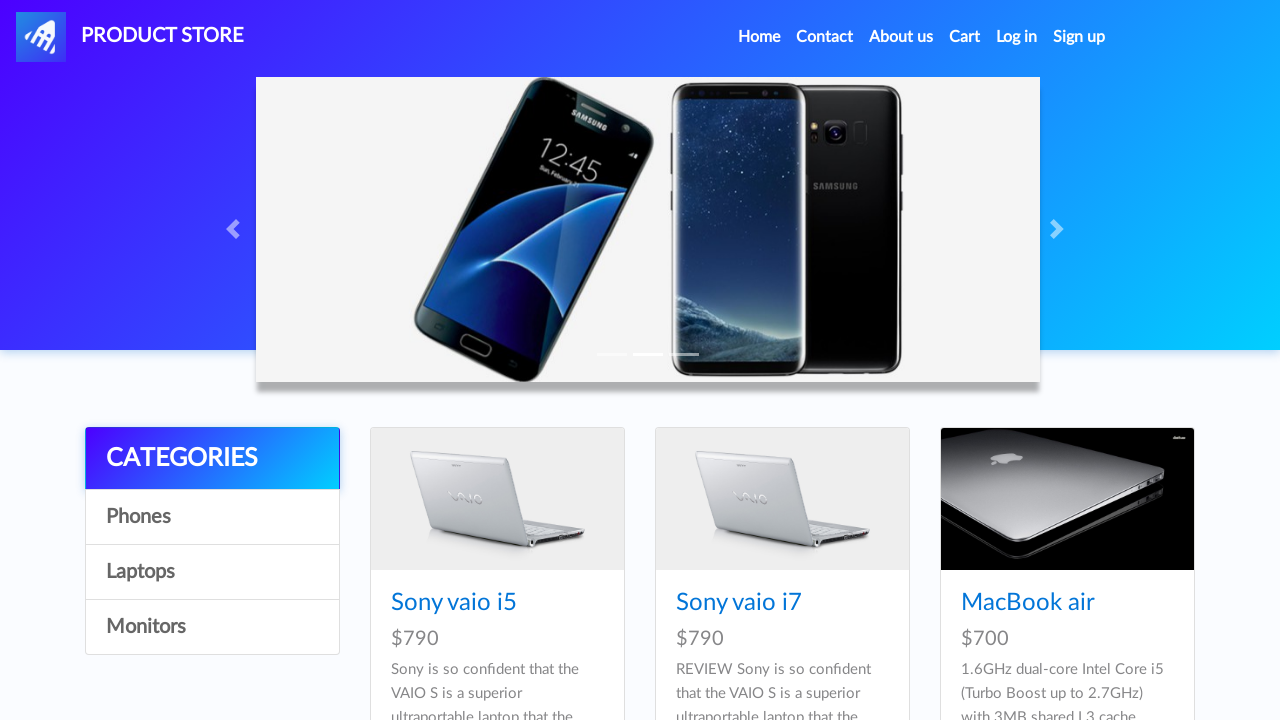

Clicked on Sony vaio i7 laptop at (739, 603) on a:has-text('Sony vaio i7')
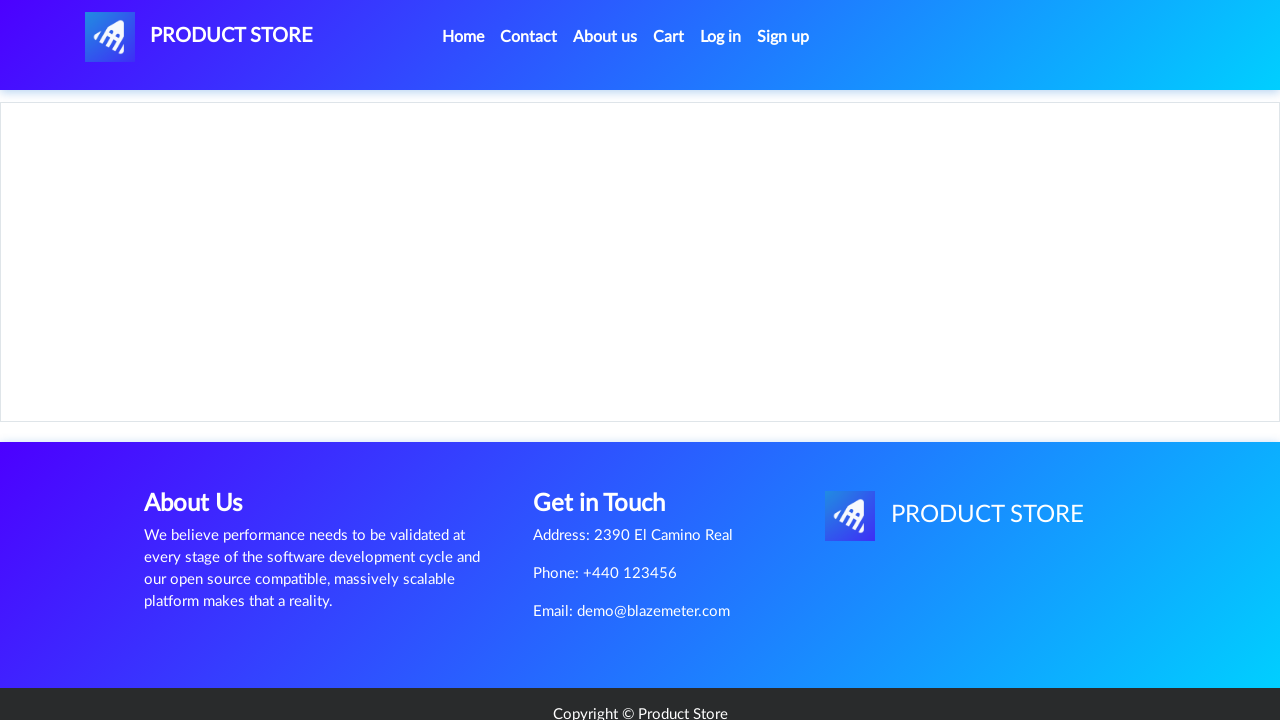

Waited 3 seconds for product page to load
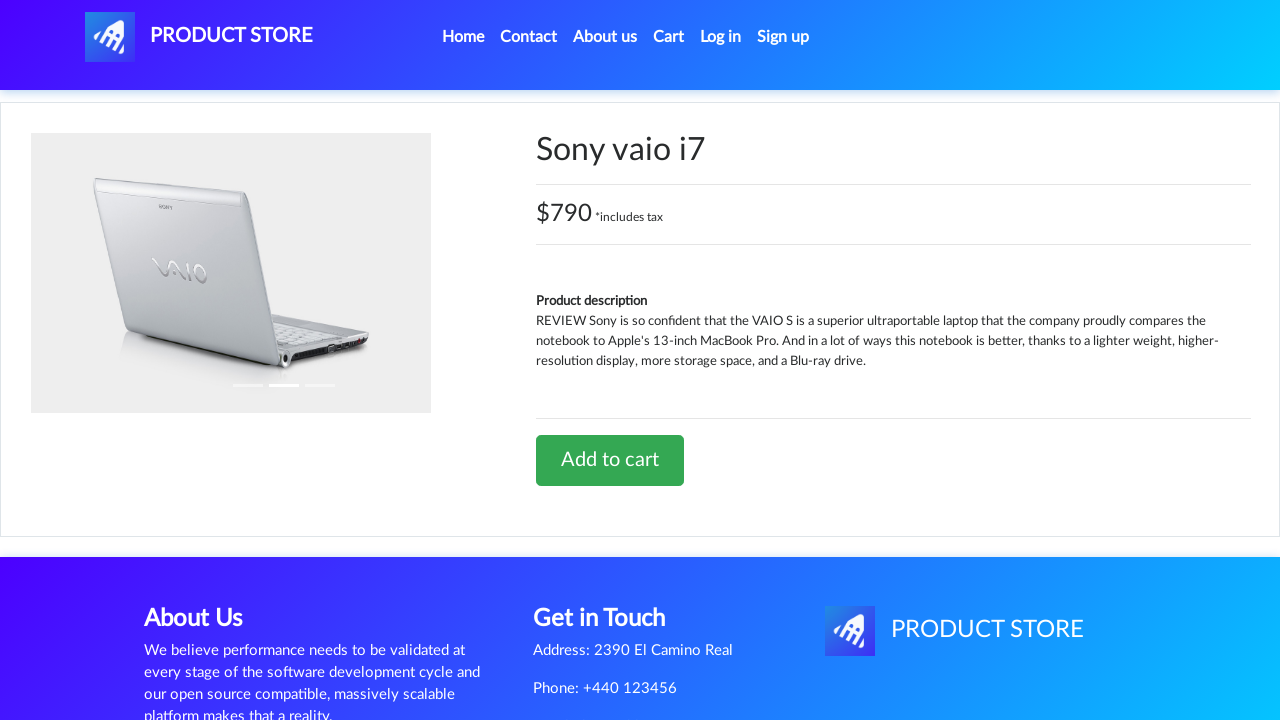

Verified product price element is displayed (h3 selector found)
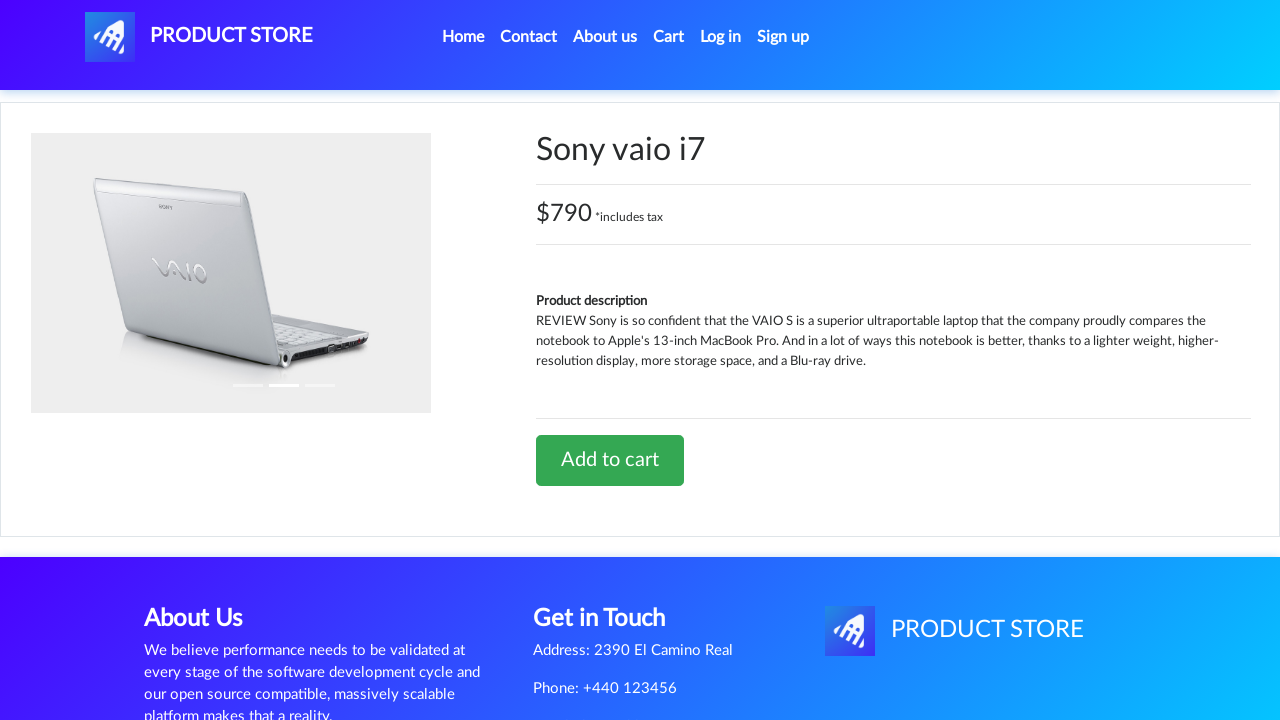

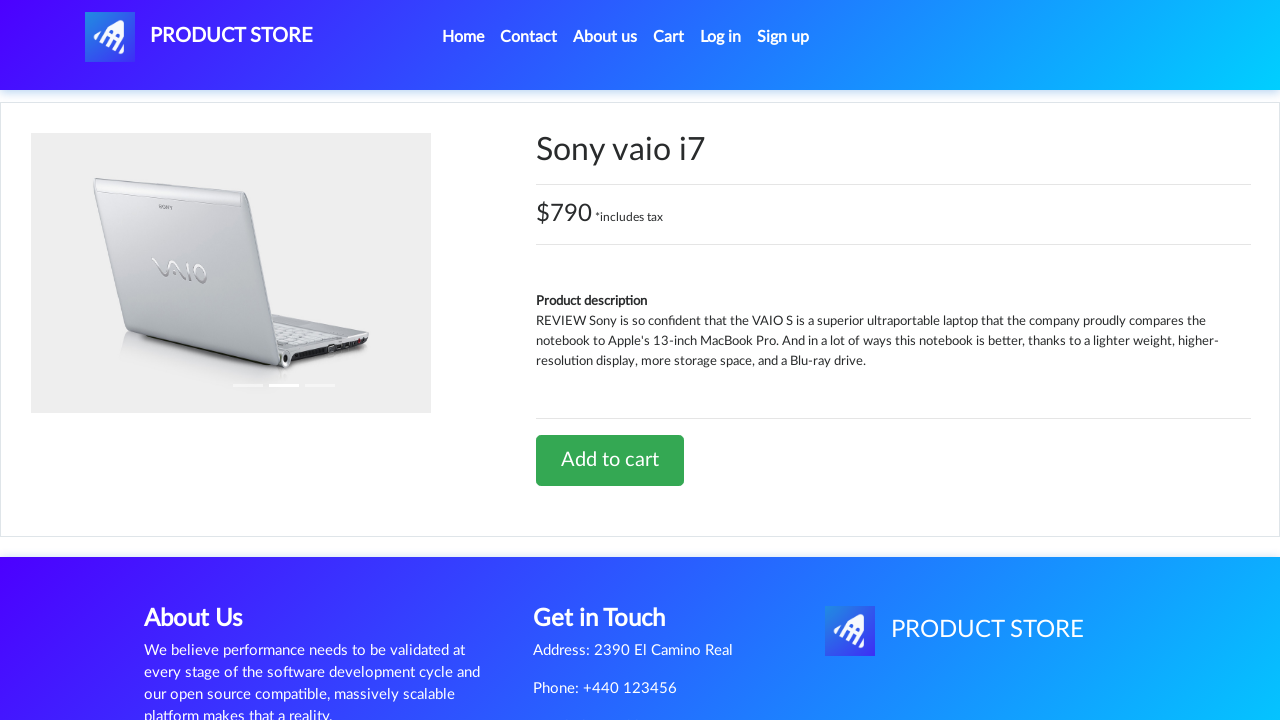